Tests the dealer search functionality on Rode's website by selecting a country, entering a search query, and verifying that dealer results are displayed

Starting URL: https://rode.com/en/support/where-to-buy

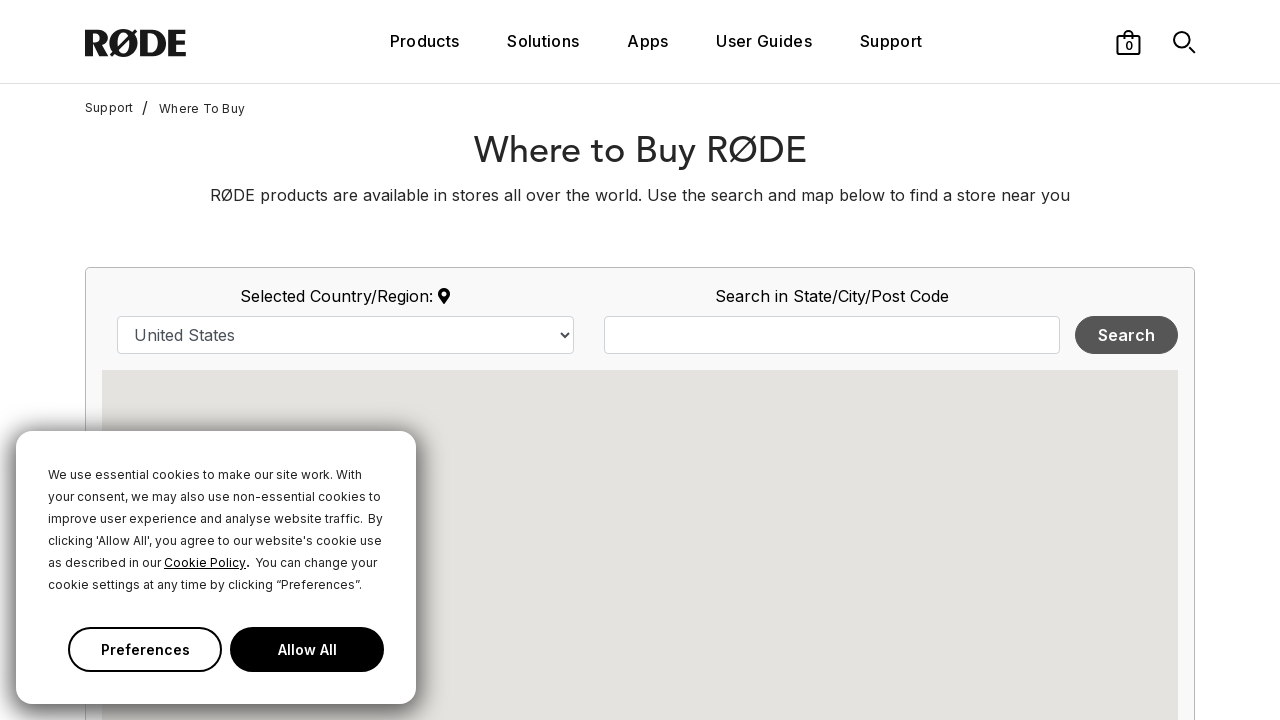

Selected Vietnam from country dropdown on #country
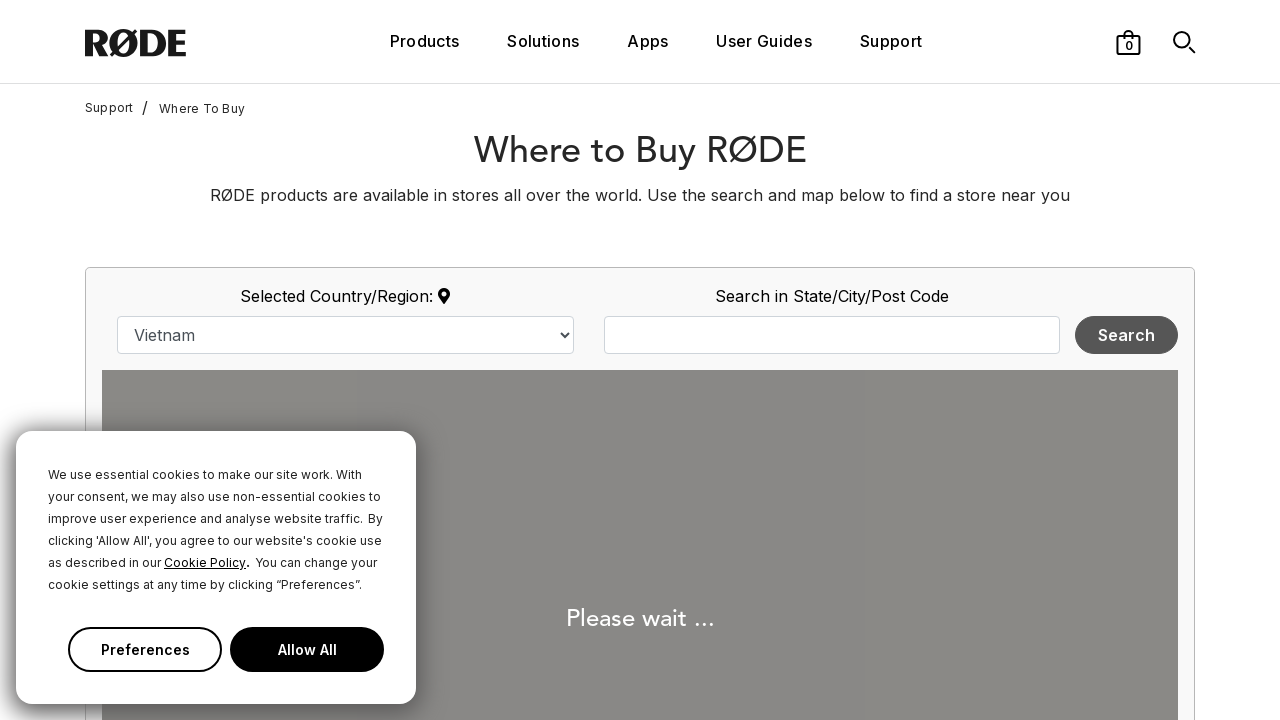

Entered search query 'HO CHI MINH' in location field on #map_search_query
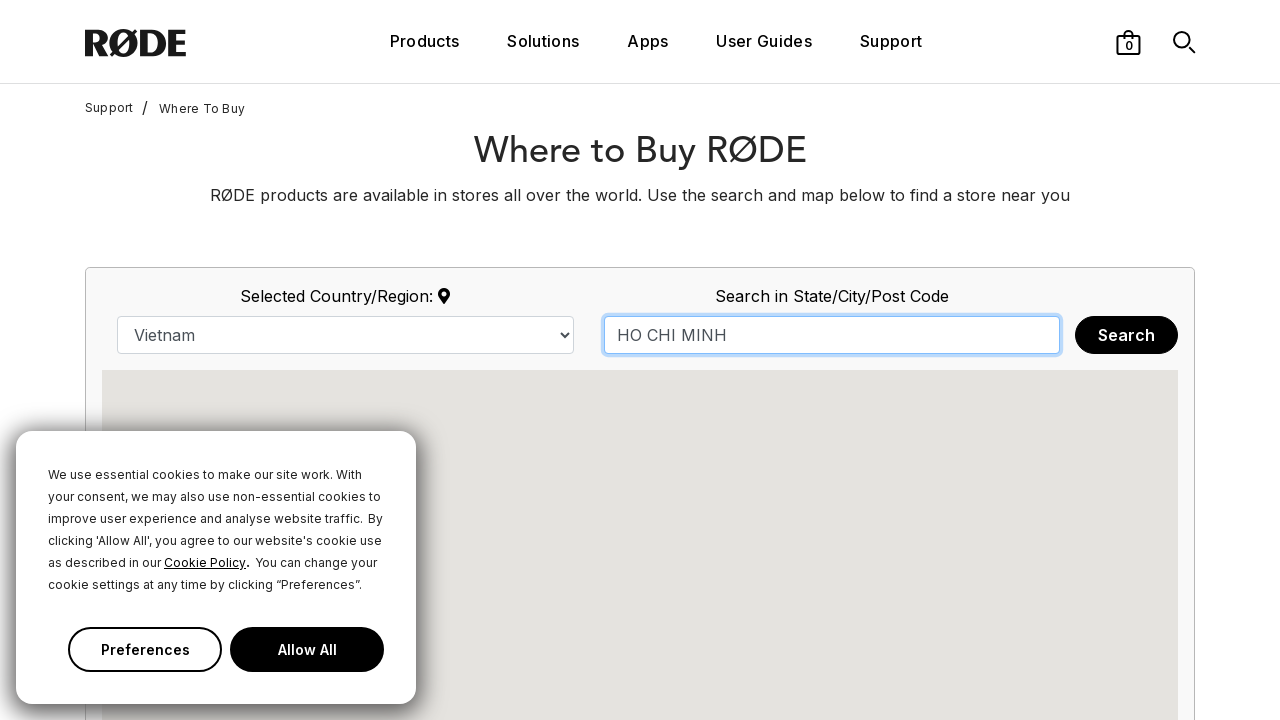

Clicked Search button to find dealers at (1126, 335) on button:has-text('Search')
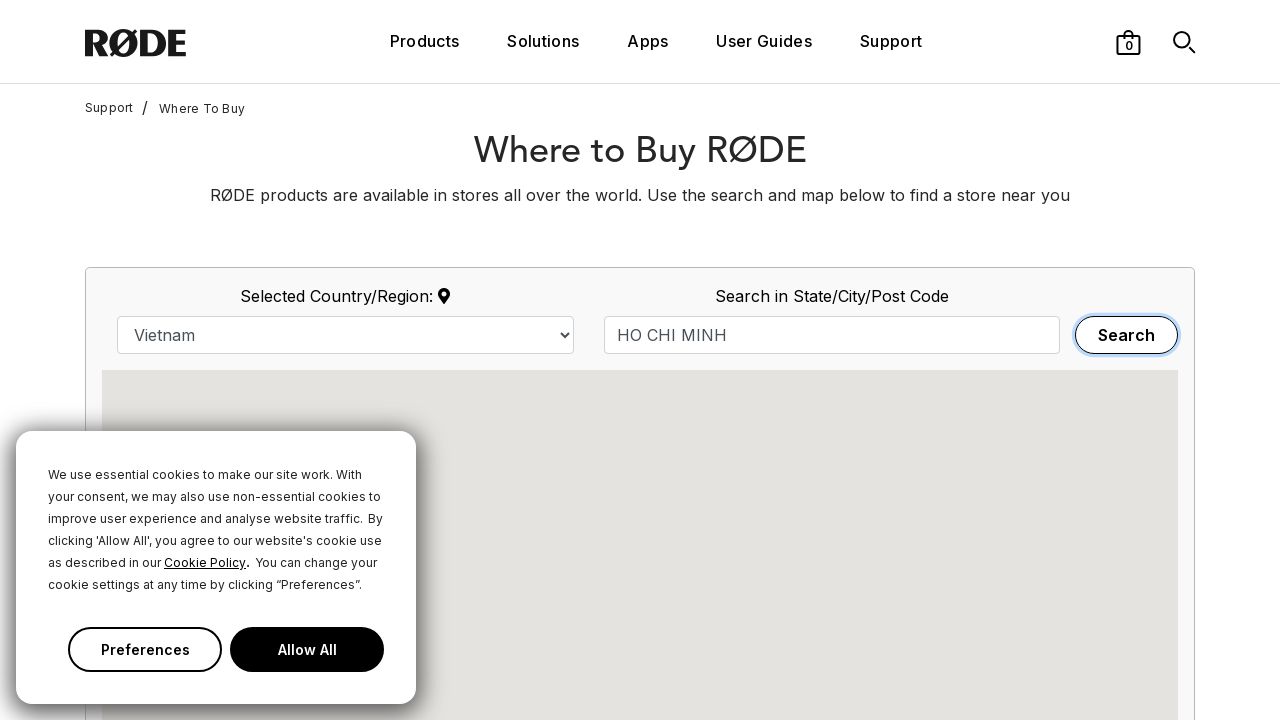

Dealer results section loaded
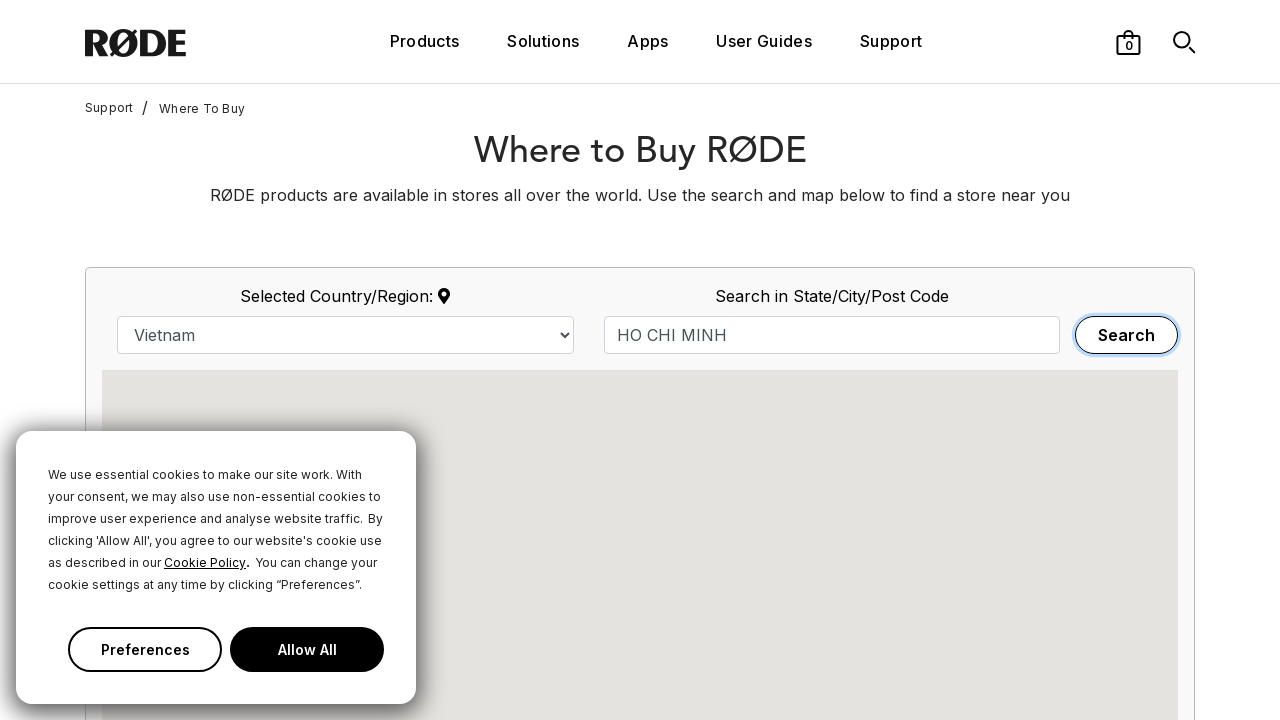

Verified 16 dealer results are displayed
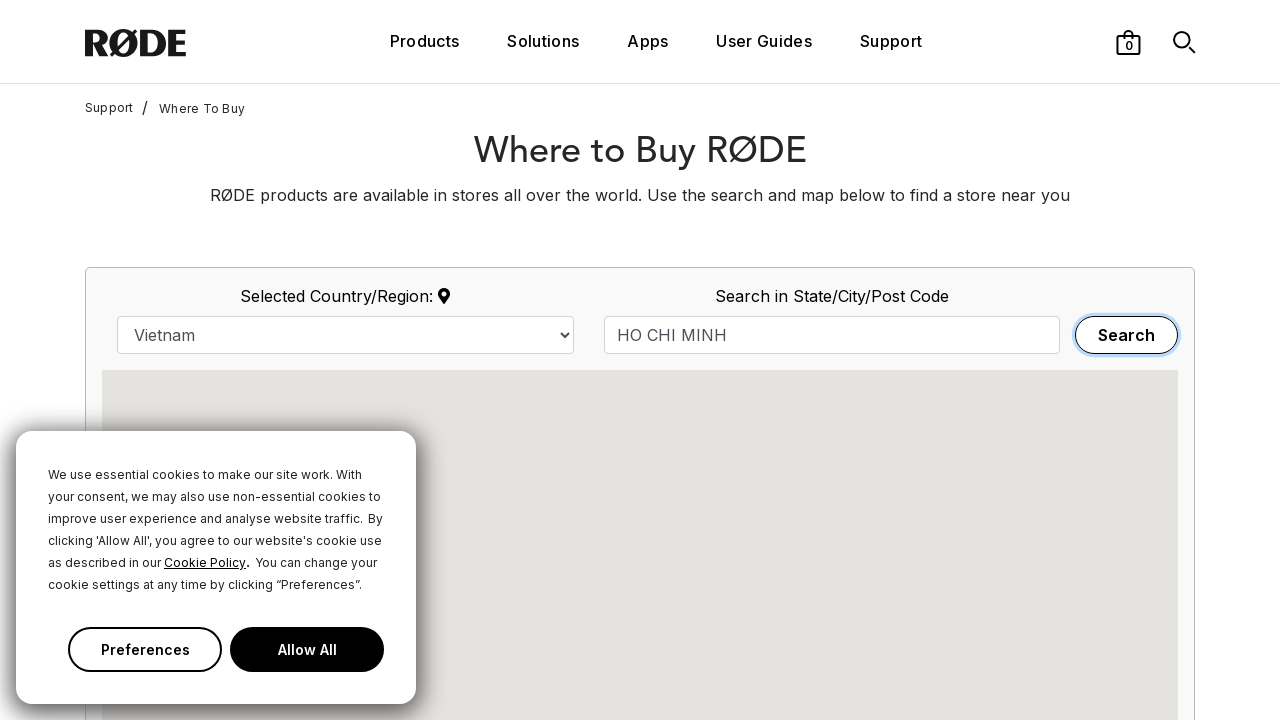

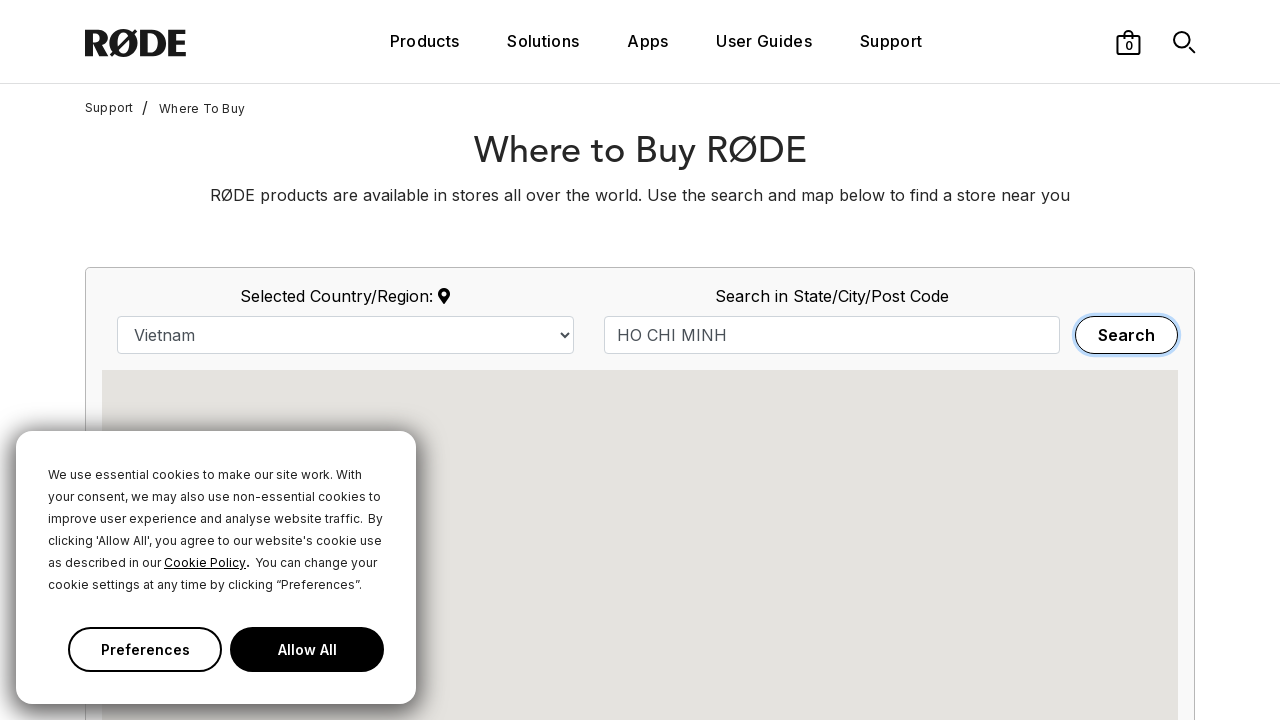